Tests table sorting functionality by clicking the Due column header twice and verifying values are sorted in descending order

Starting URL: http://the-internet.herokuapp.com/tables

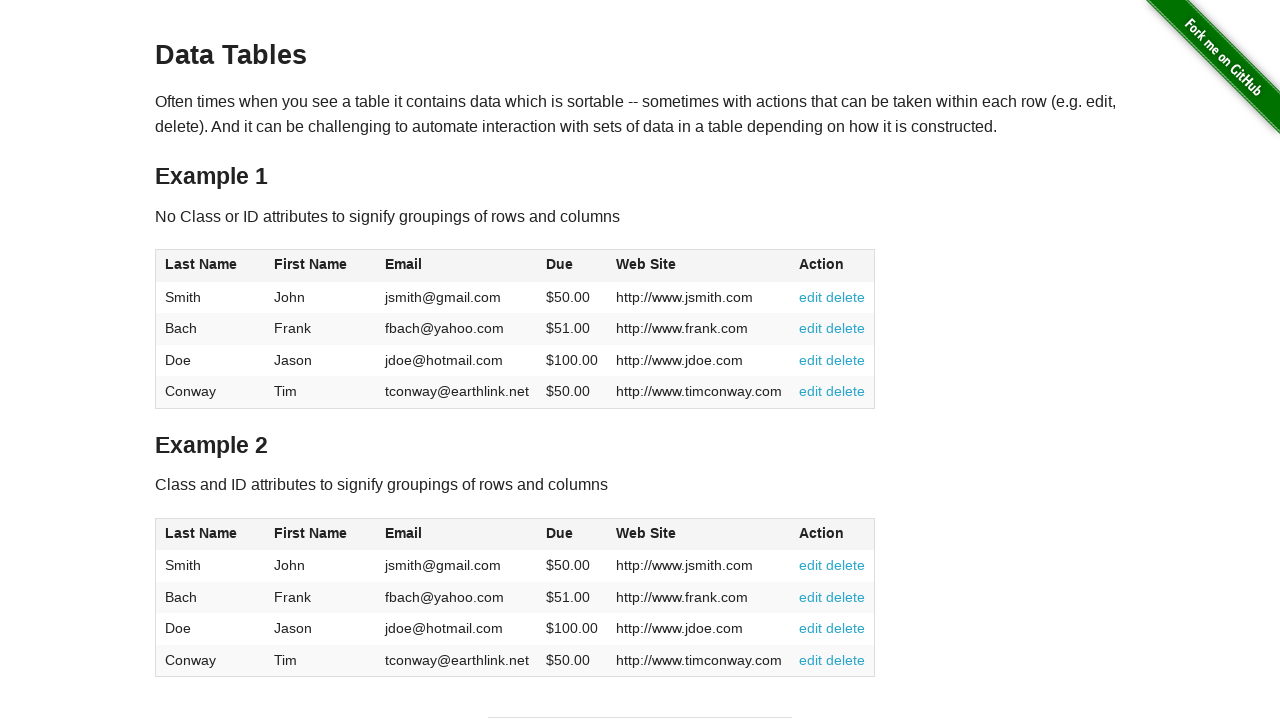

Clicked Due column header once for ascending sort at (572, 266) on #table1 thead tr th:nth-of-type(4)
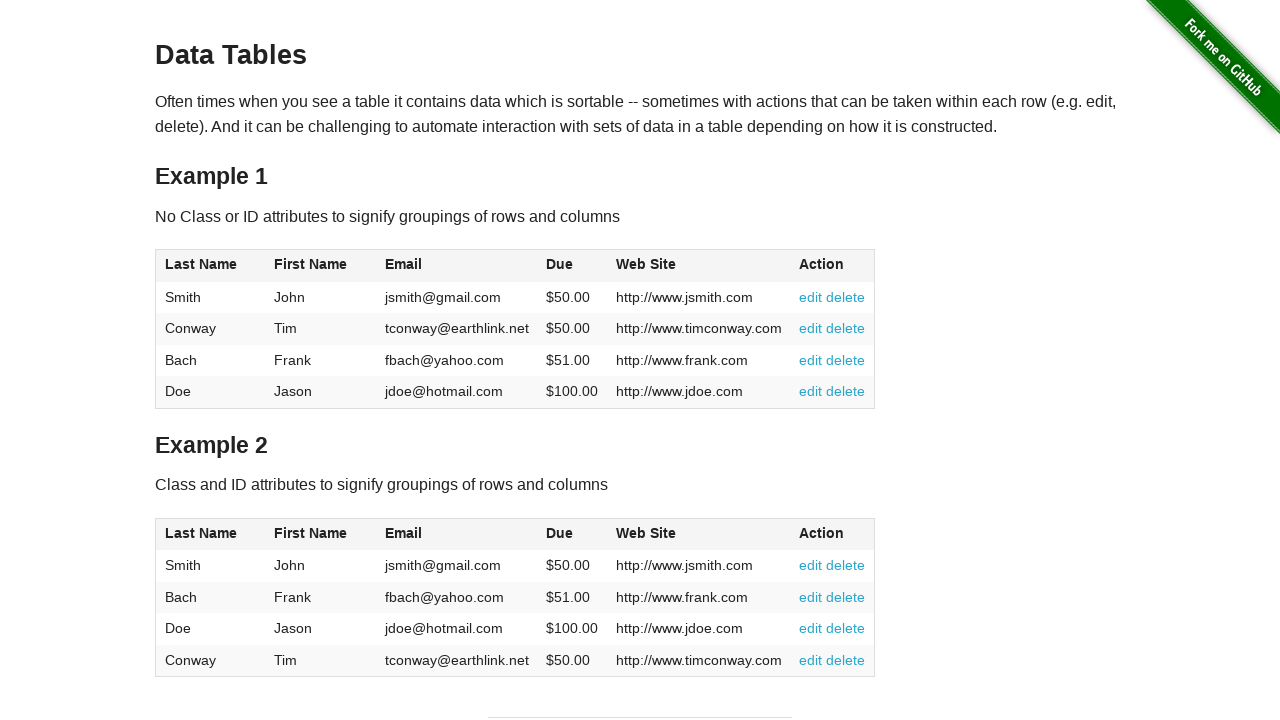

Clicked Due column header second time for descending sort at (572, 266) on #table1 thead tr th:nth-of-type(4)
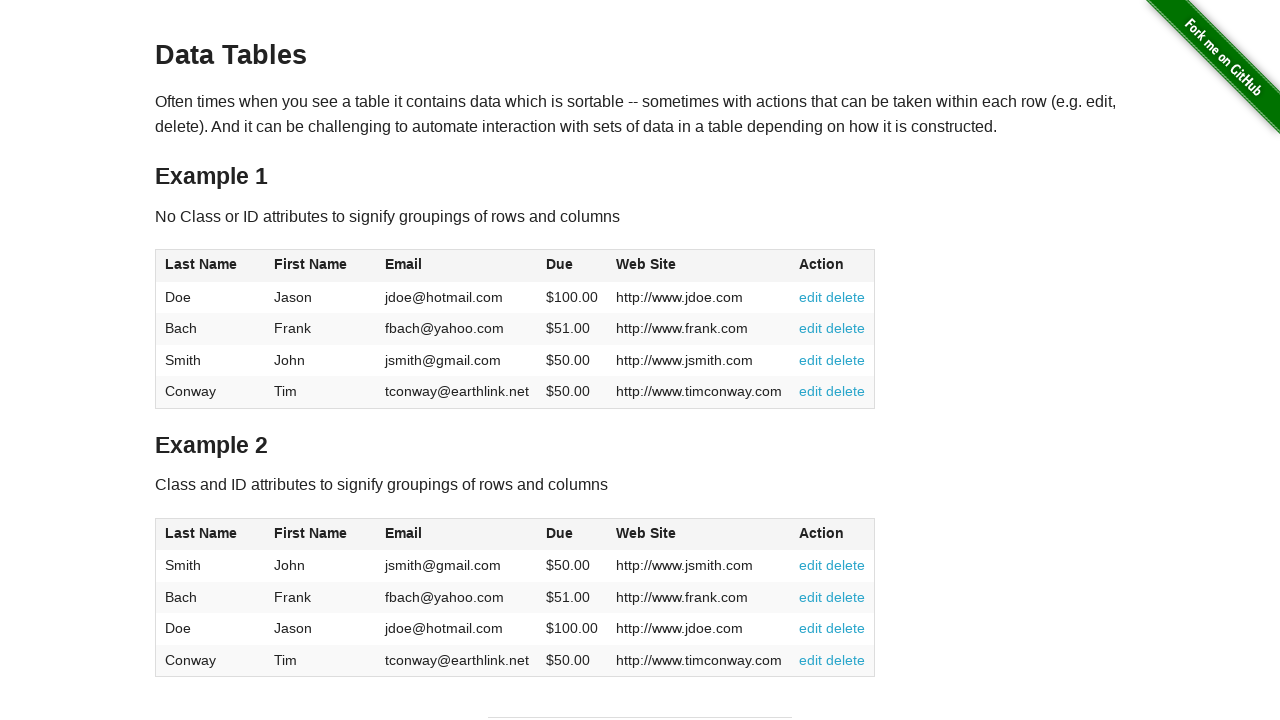

Due column cells loaded and table sorted in descending order
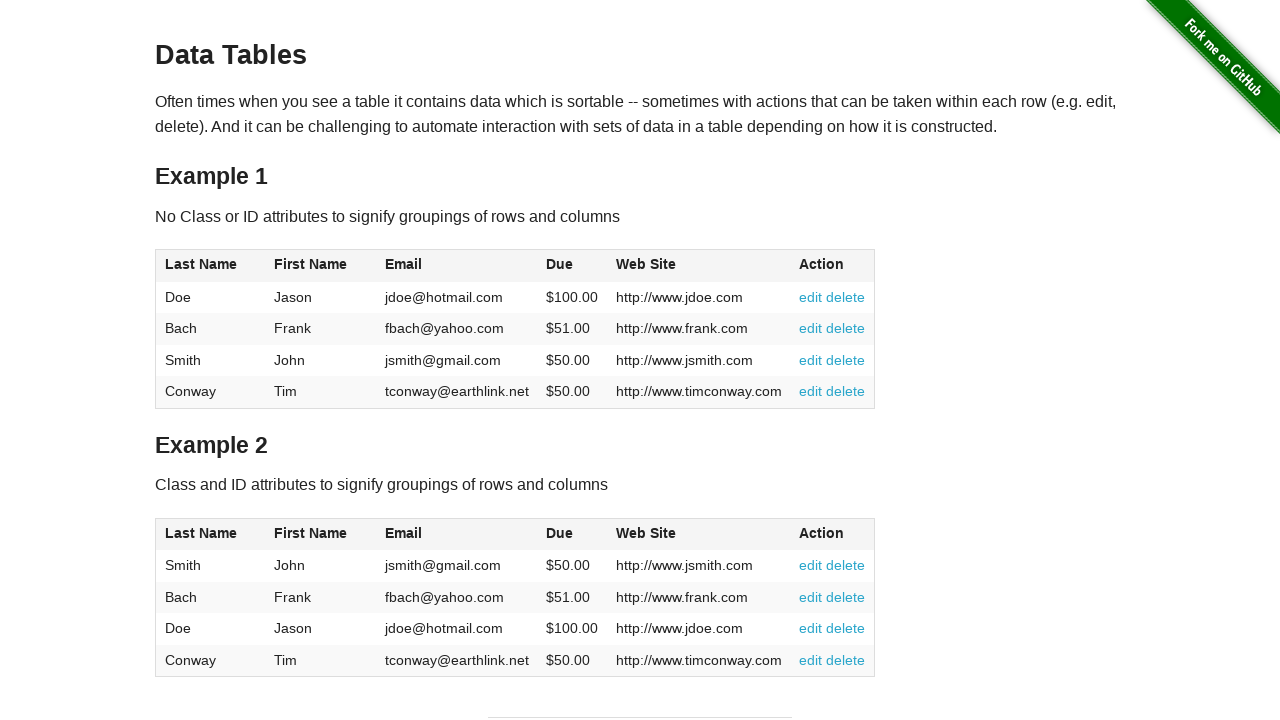

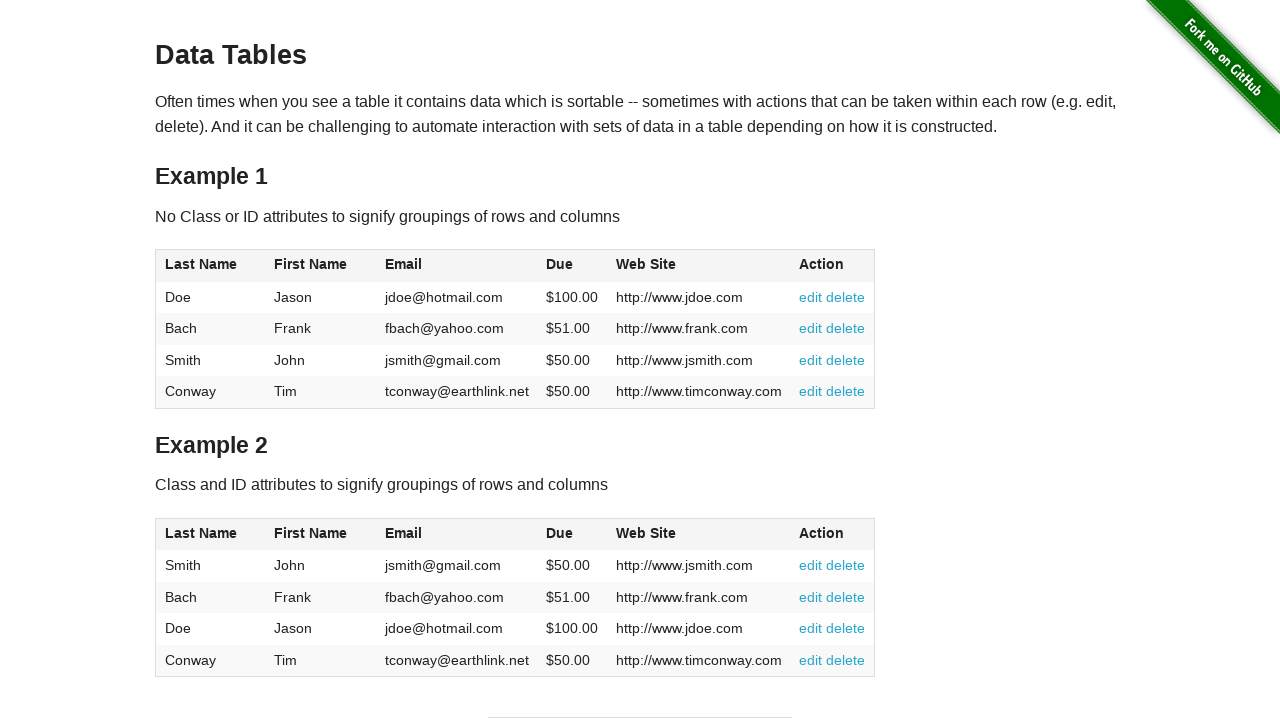